Tests successful search functionality on Python.org by entering "python" as a search query and verifying results are returned

Starting URL: https://www.python.org

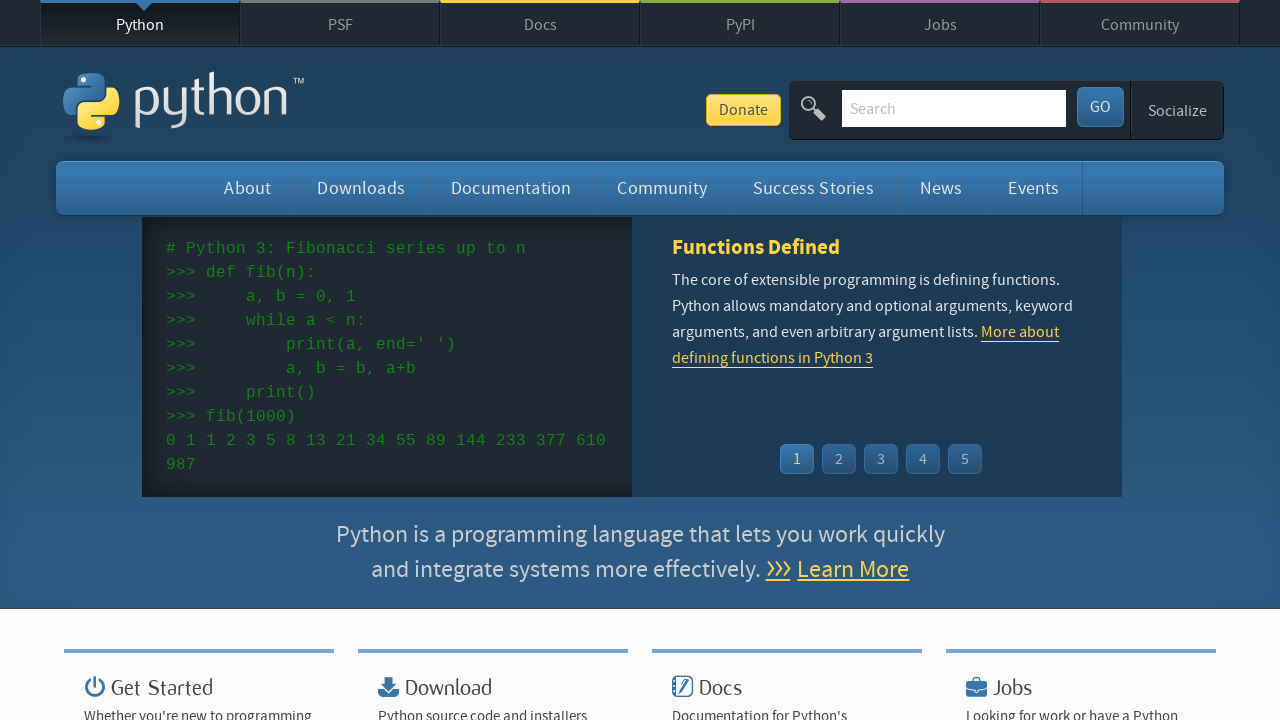

Filled search input with 'python' on input[name='q']
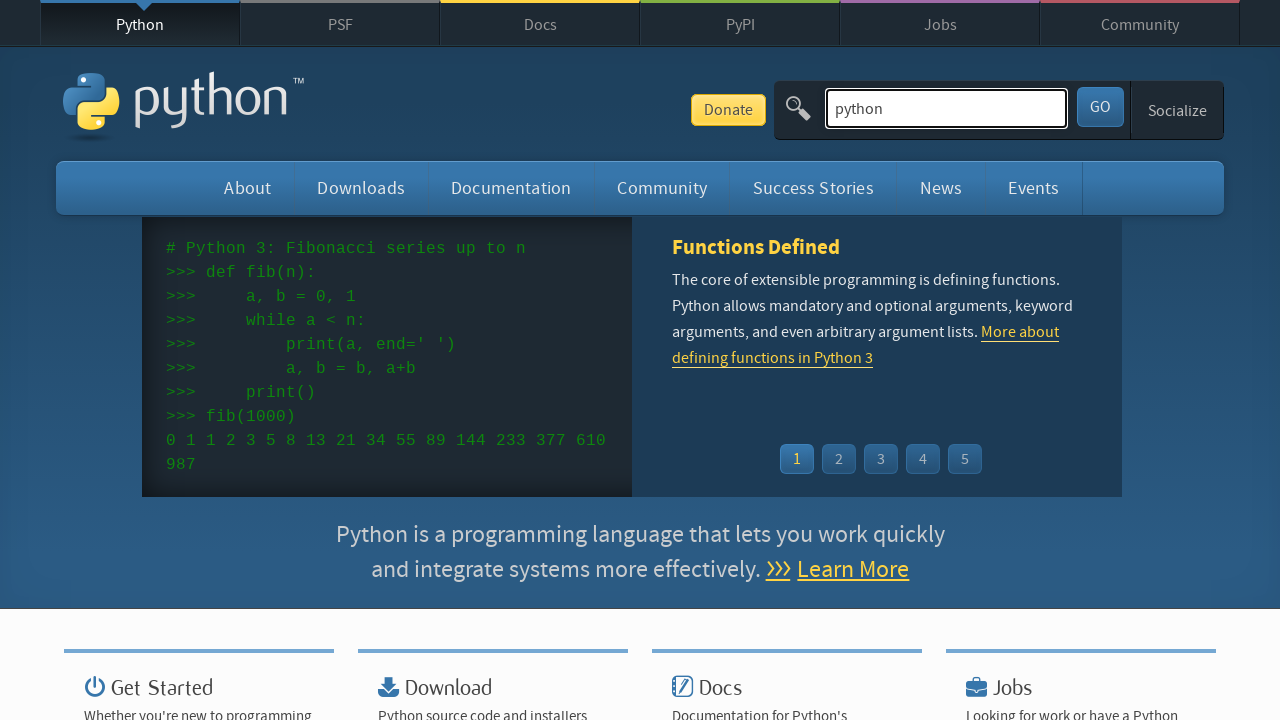

Pressed Enter to submit search query on input[name='q']
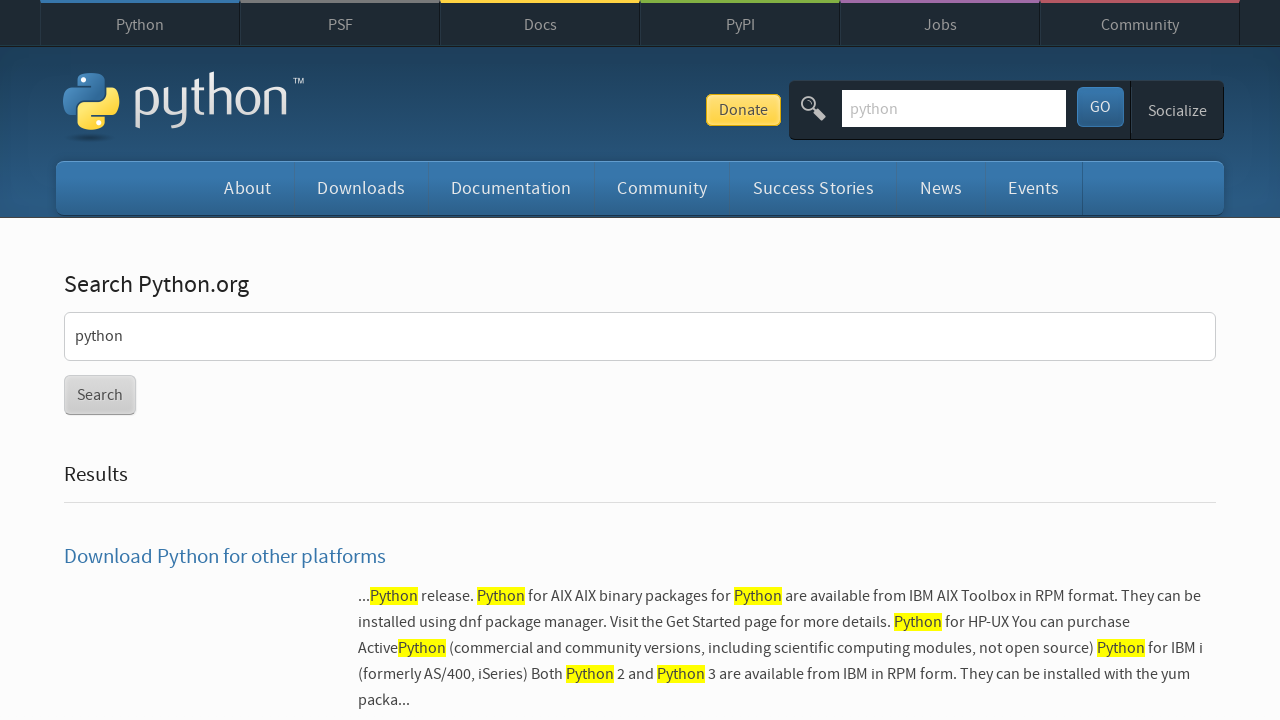

Search results page loaded successfully
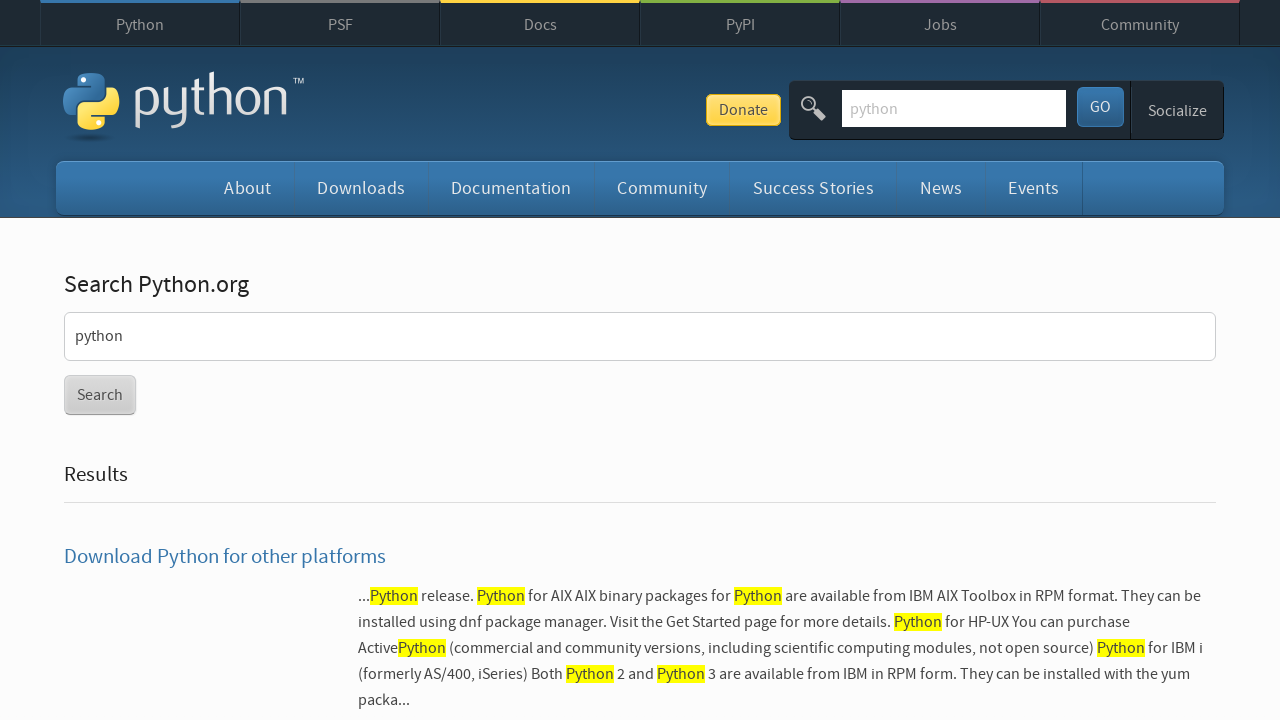

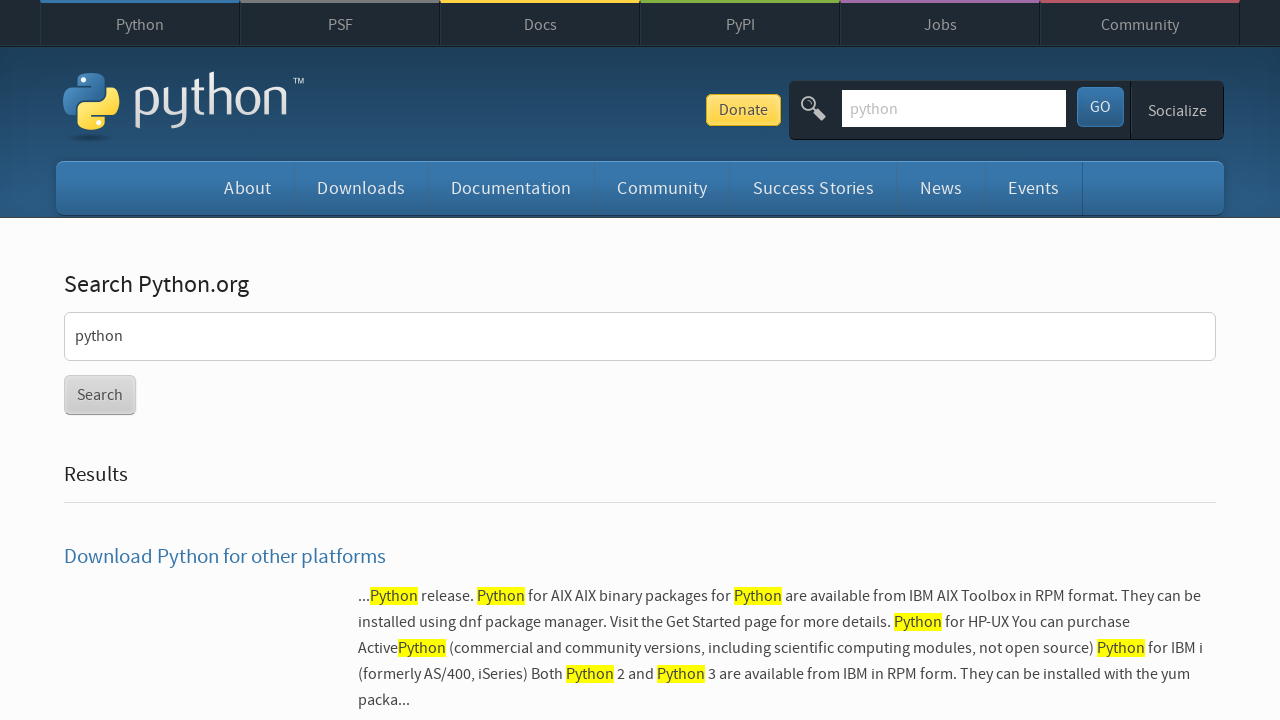